Tests footer links by clicking on Elemental Selenium link to open in new tab and Fork Me on GitHub link

Starting URL: https://the-internet.herokuapp.com/javascript_alerts

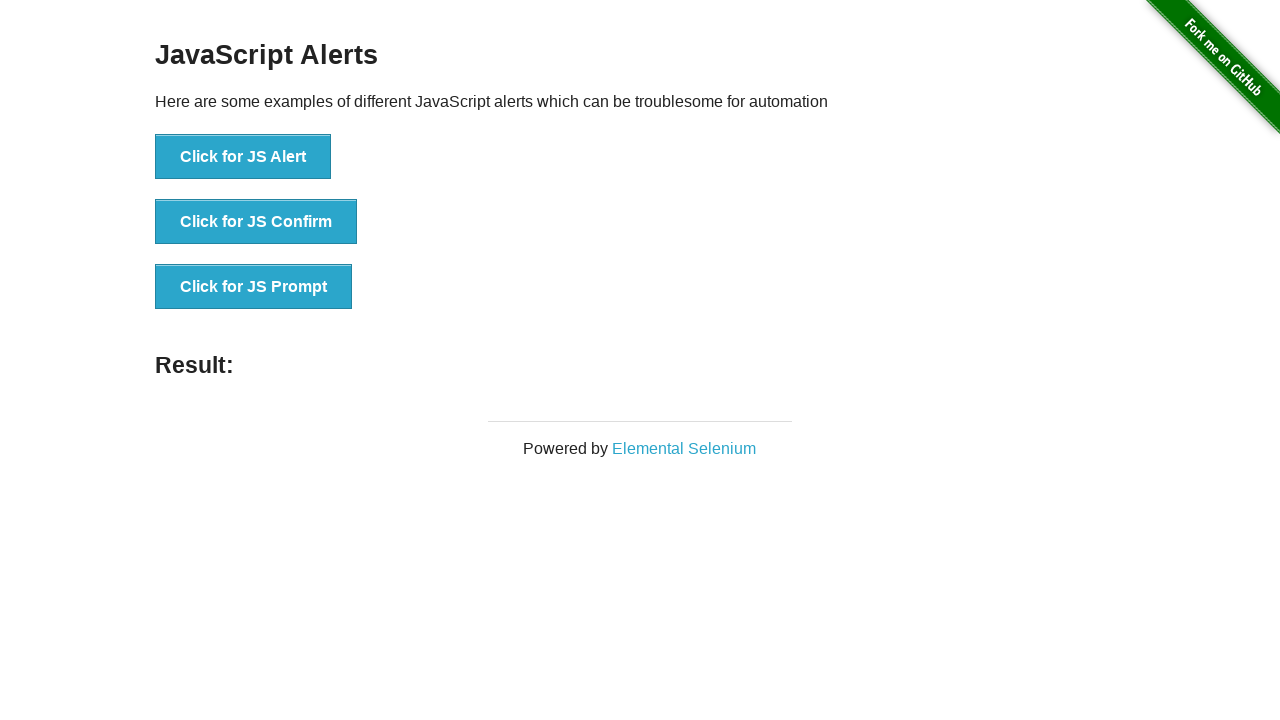

Clicked Elemental Selenium link to open in new tab at (684, 449) on #page-footer > div > div > a
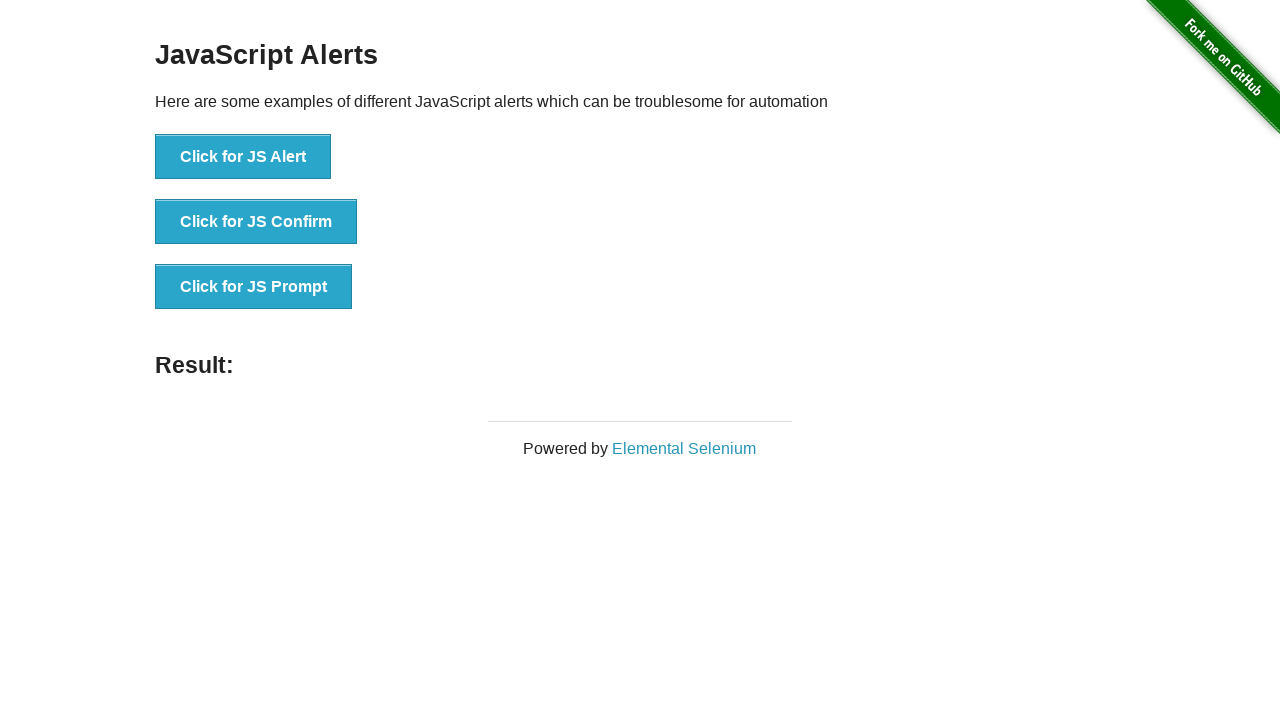

New tab opened successfully
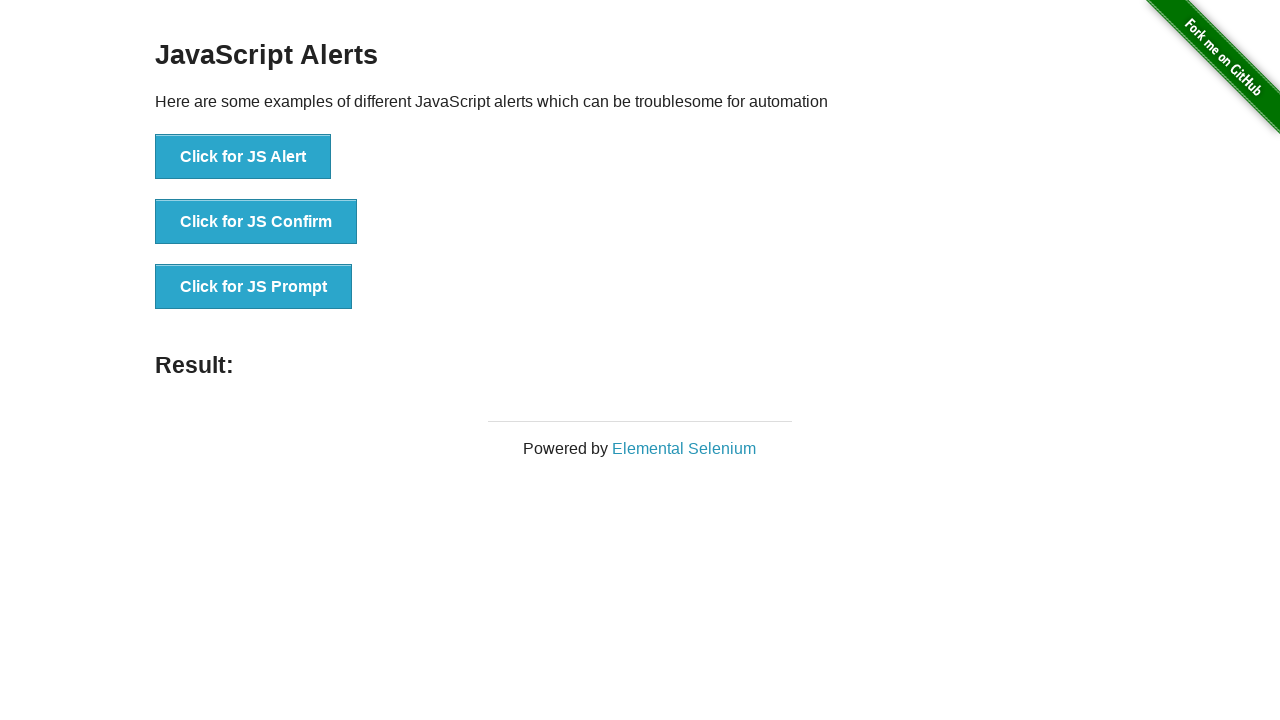

Verified new tab URL is https://elementalselenium.com/
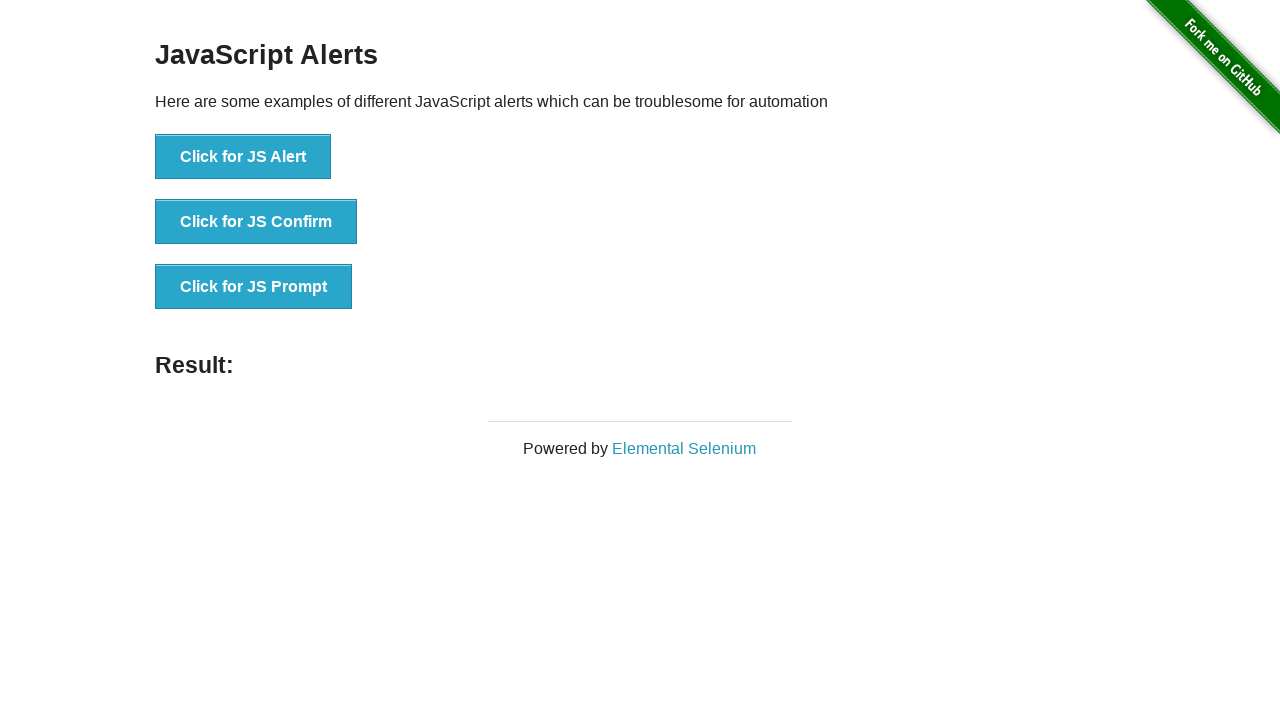

Closed Elemental Selenium tab
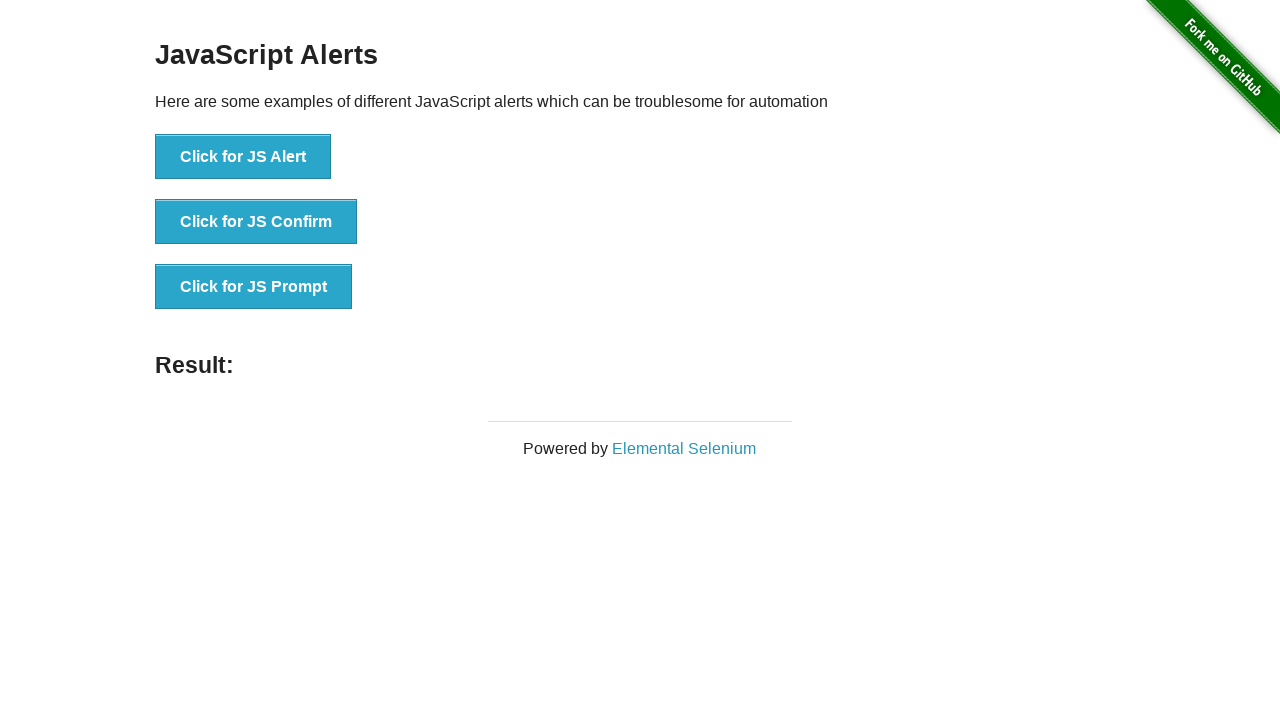

Clicked Fork Me on GitHub link at (1206, 74) on xpath=/html/body/div[2]/a/img
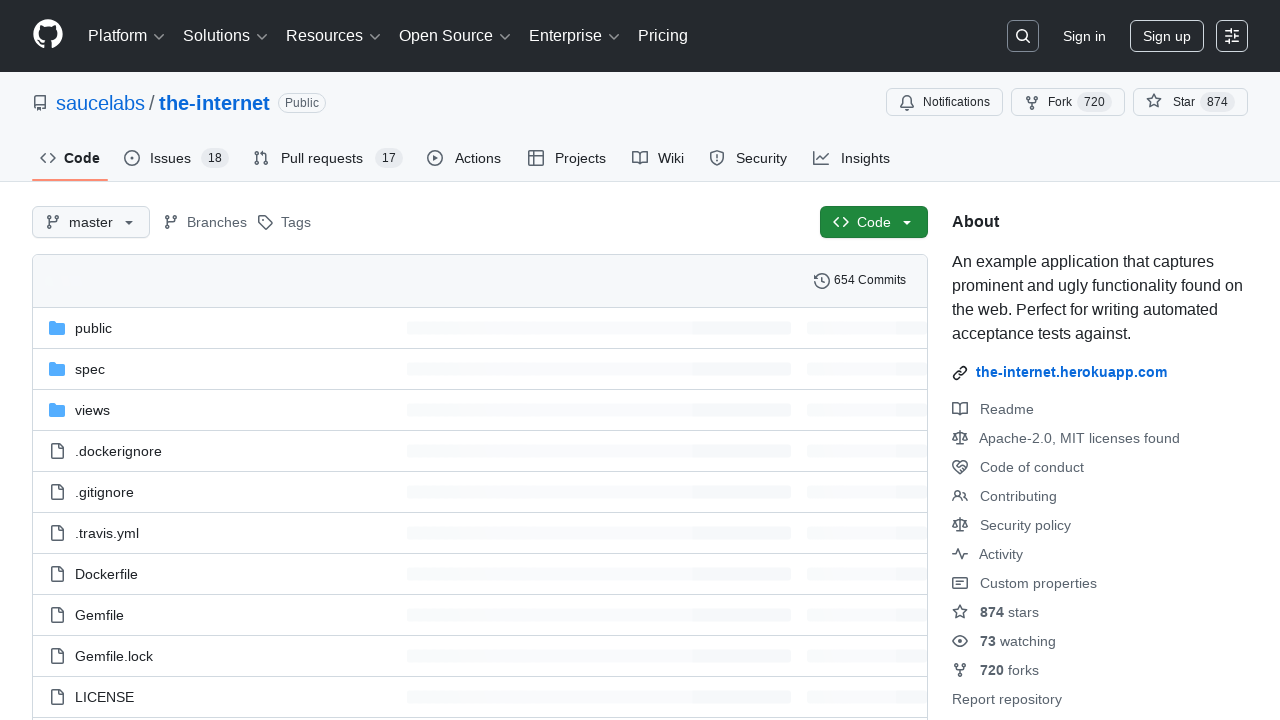

Verified navigation to GitHub repository at https://github.com/saucelabs/the-internet
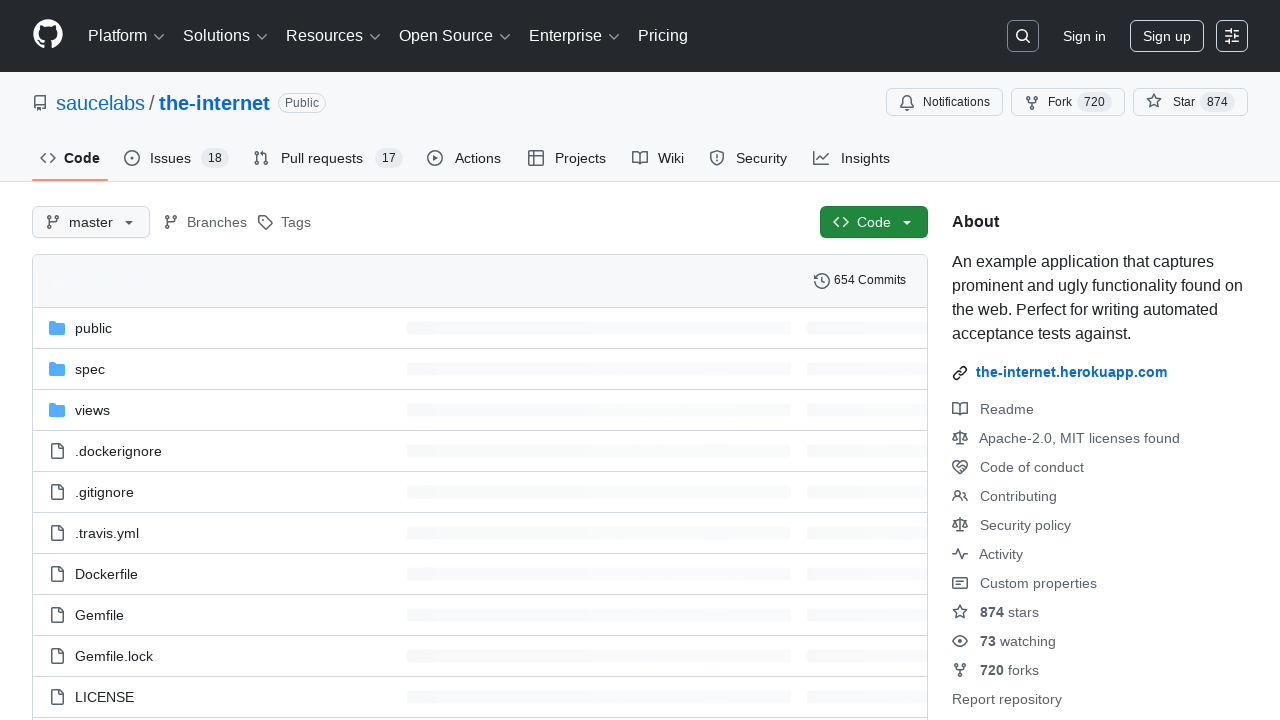

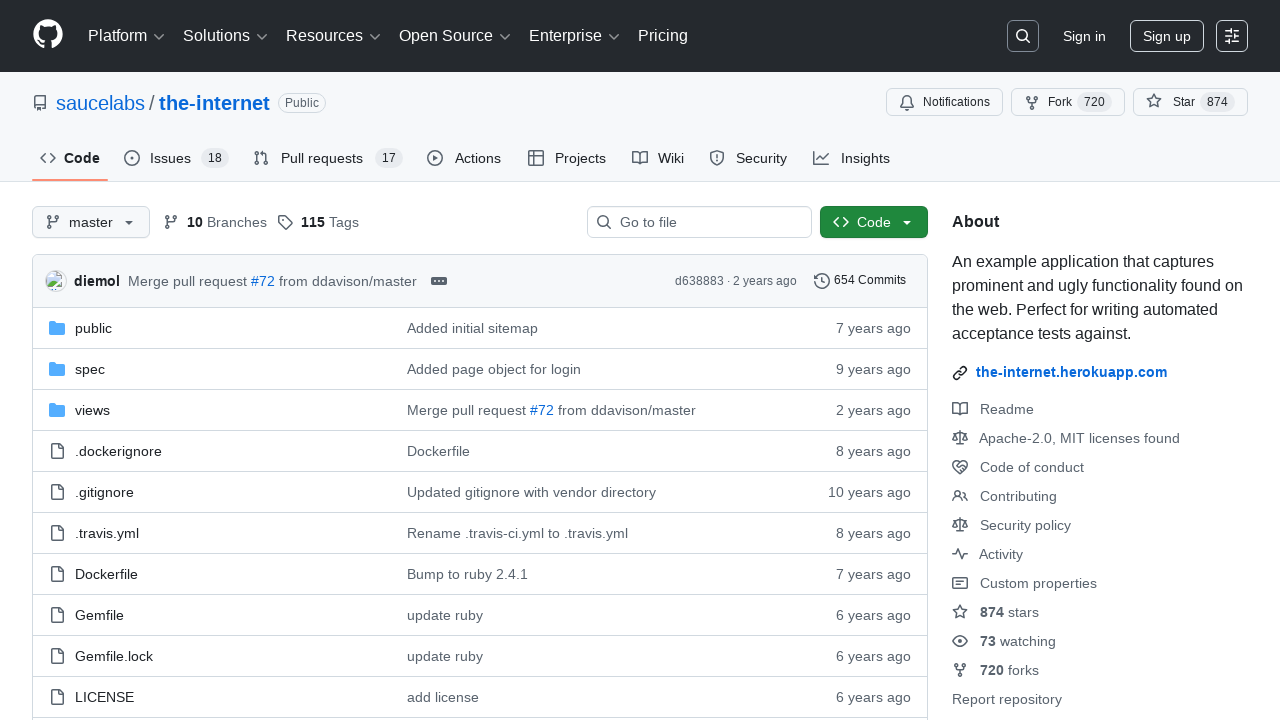